Tests the locations page functionality by clicking on Locations link and verifying location names are displayed

Starting URL: https://buckslib.org/

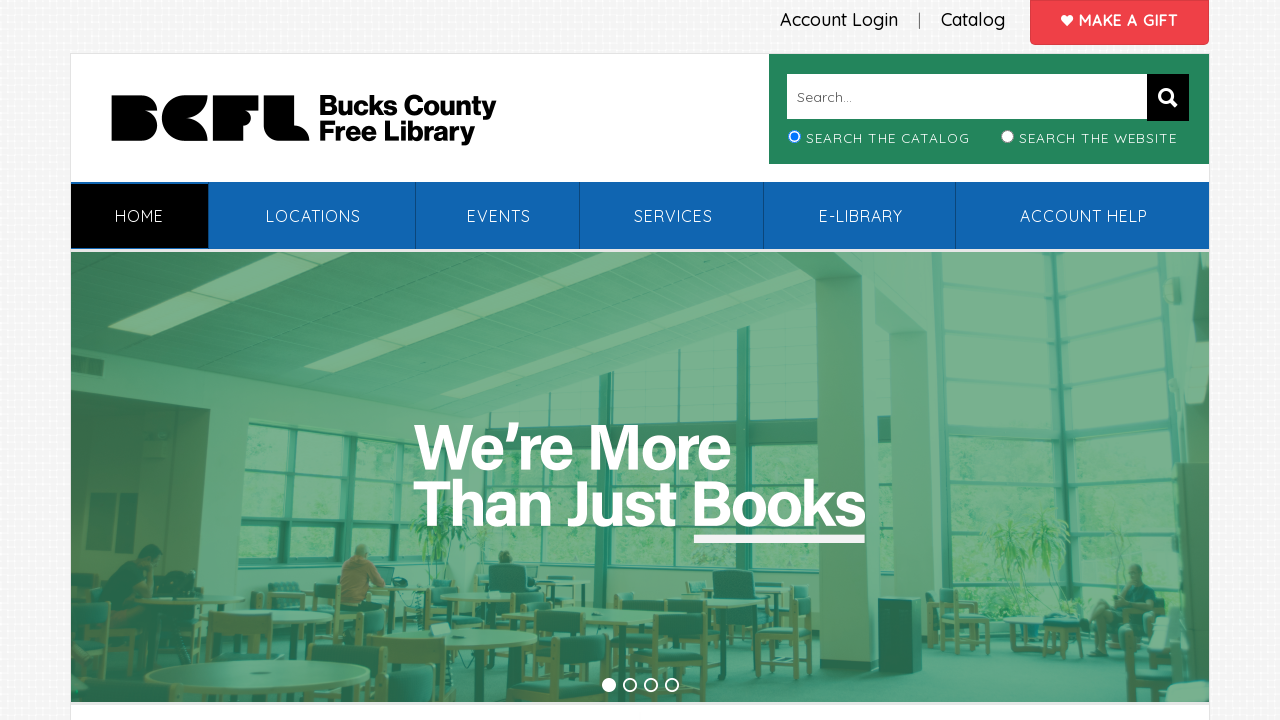

Clicked on Locations link at (313, 216) on xpath=//*[contains(text(),' Locations')]
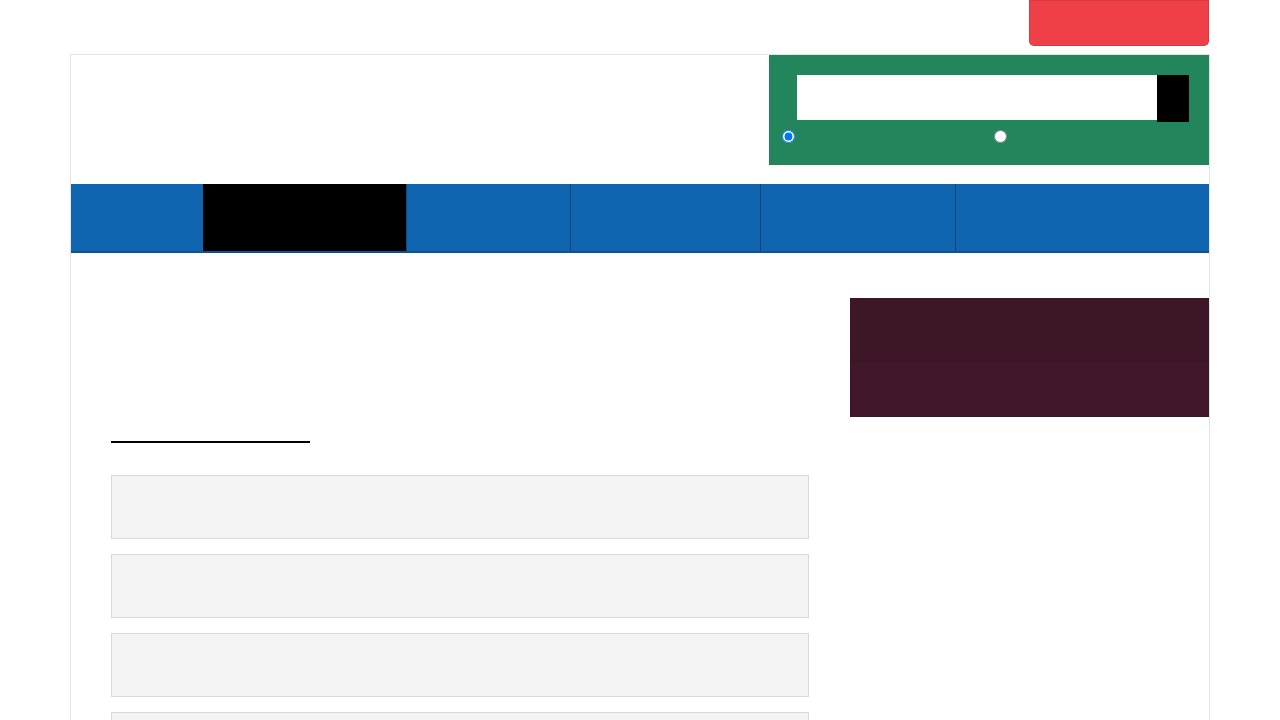

Locations accordion loaded successfully
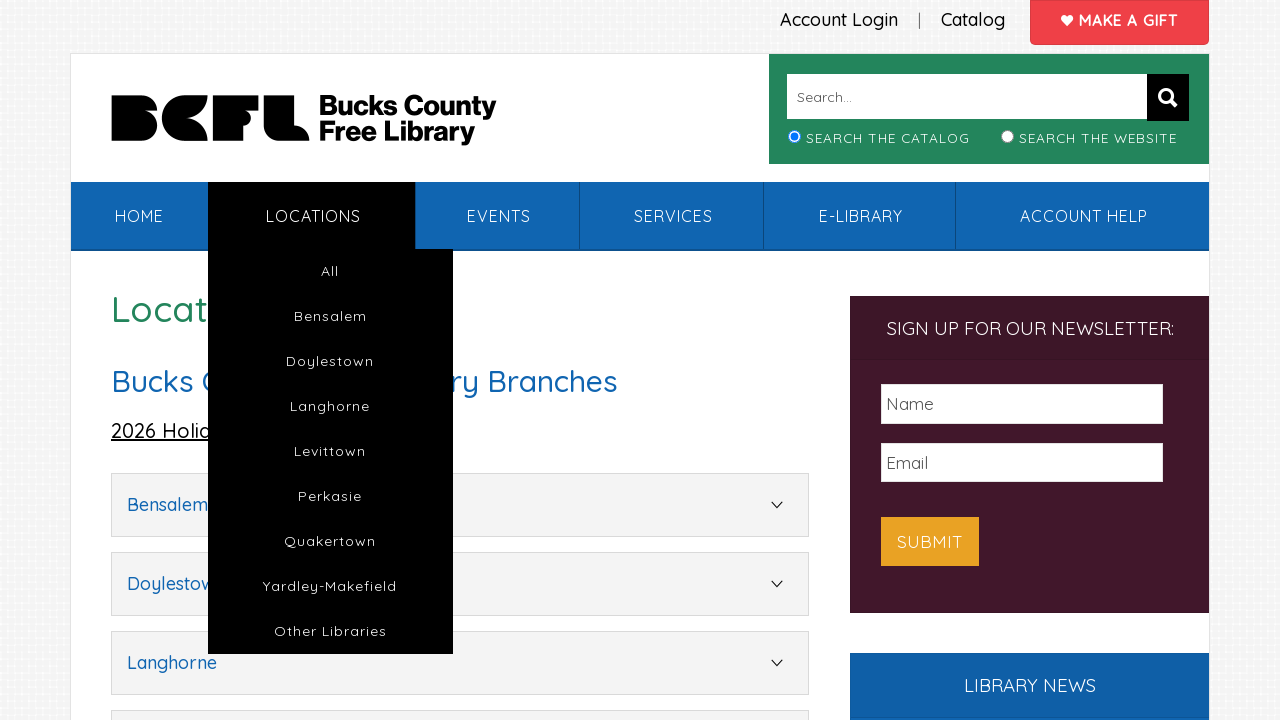

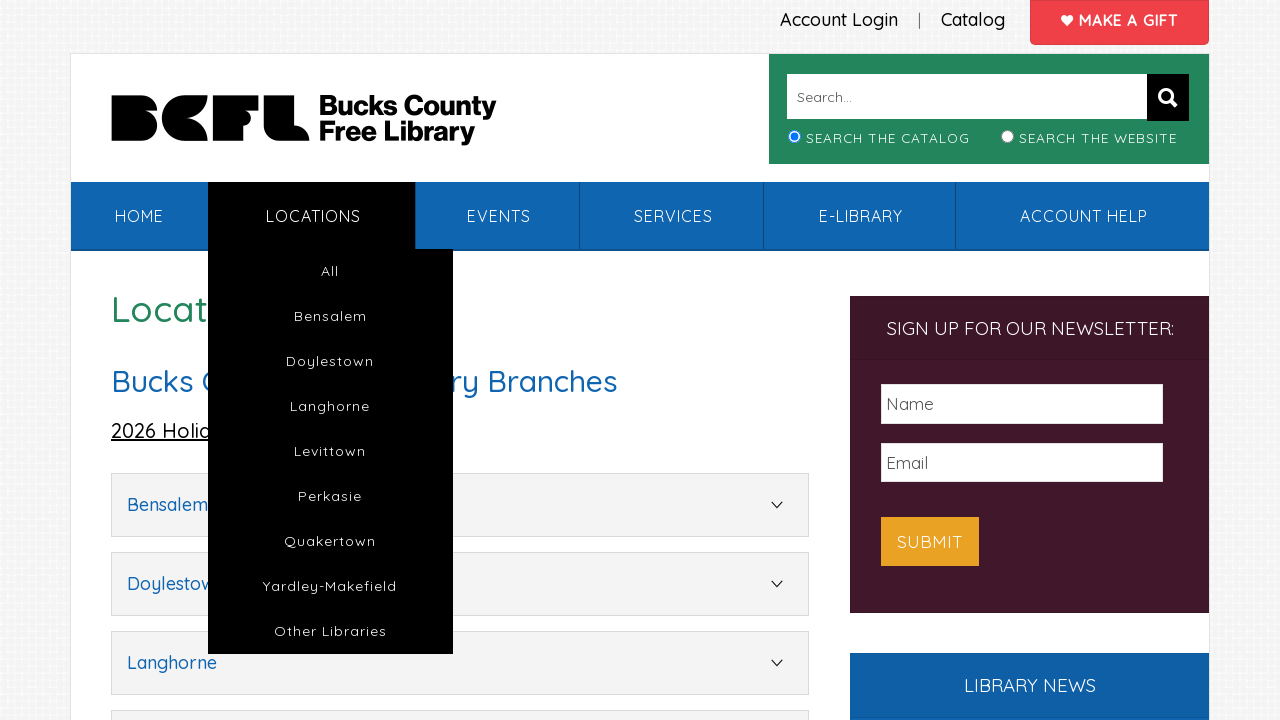